Navigates to Sejda's Word to PDF conversion tool page and verifies the page loads successfully

Starting URL: https://www.sejda.com/word-to-pdf

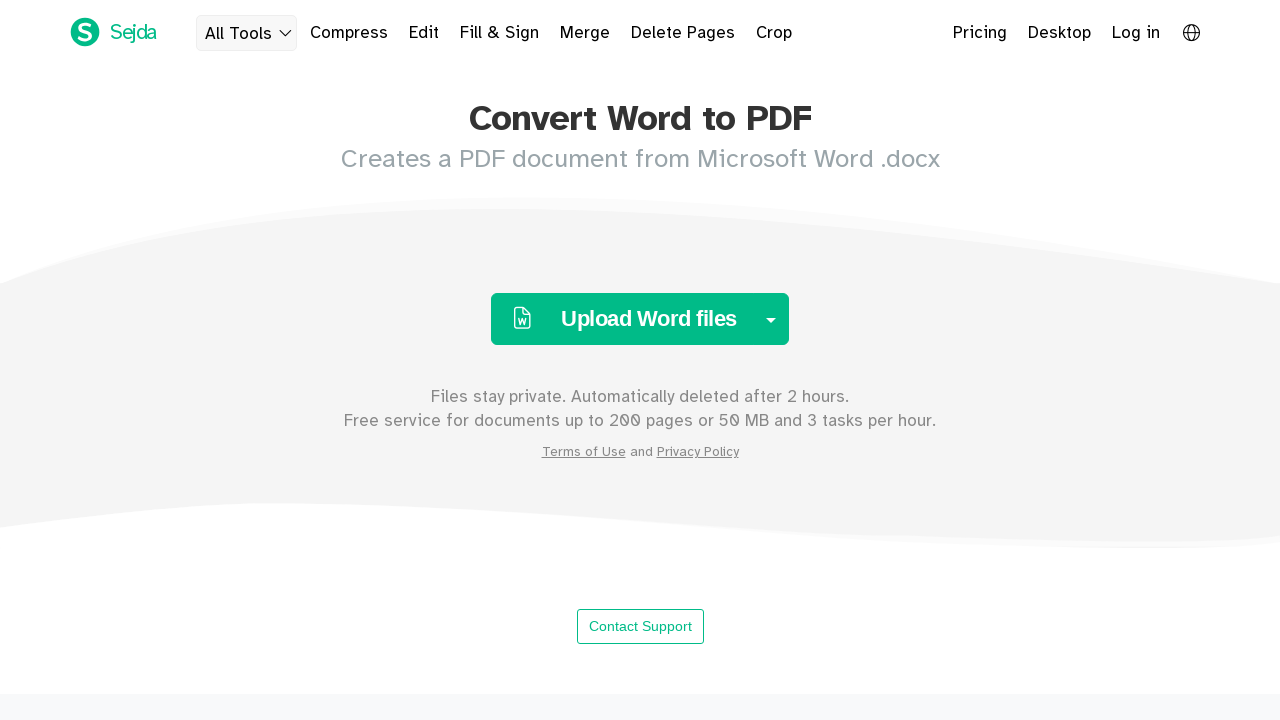

Navigated to Sejda's Word to PDF conversion tool page
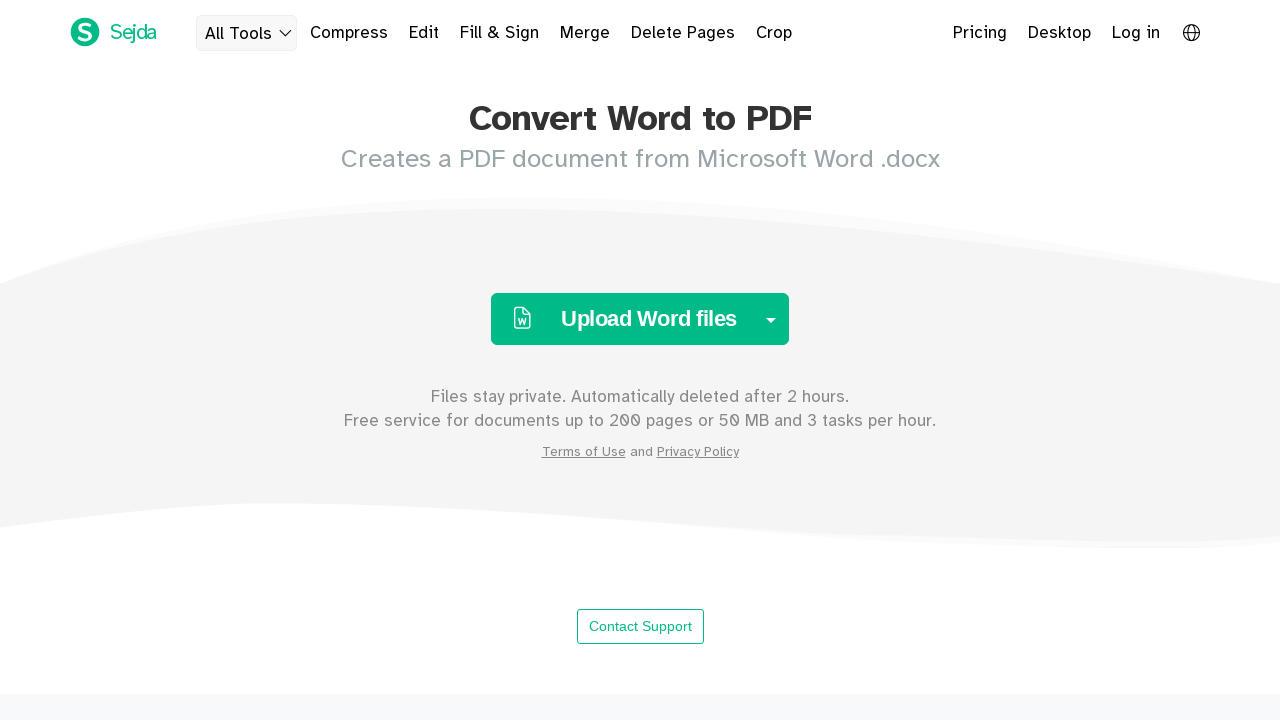

Page loaded successfully (domcontentloaded state reached)
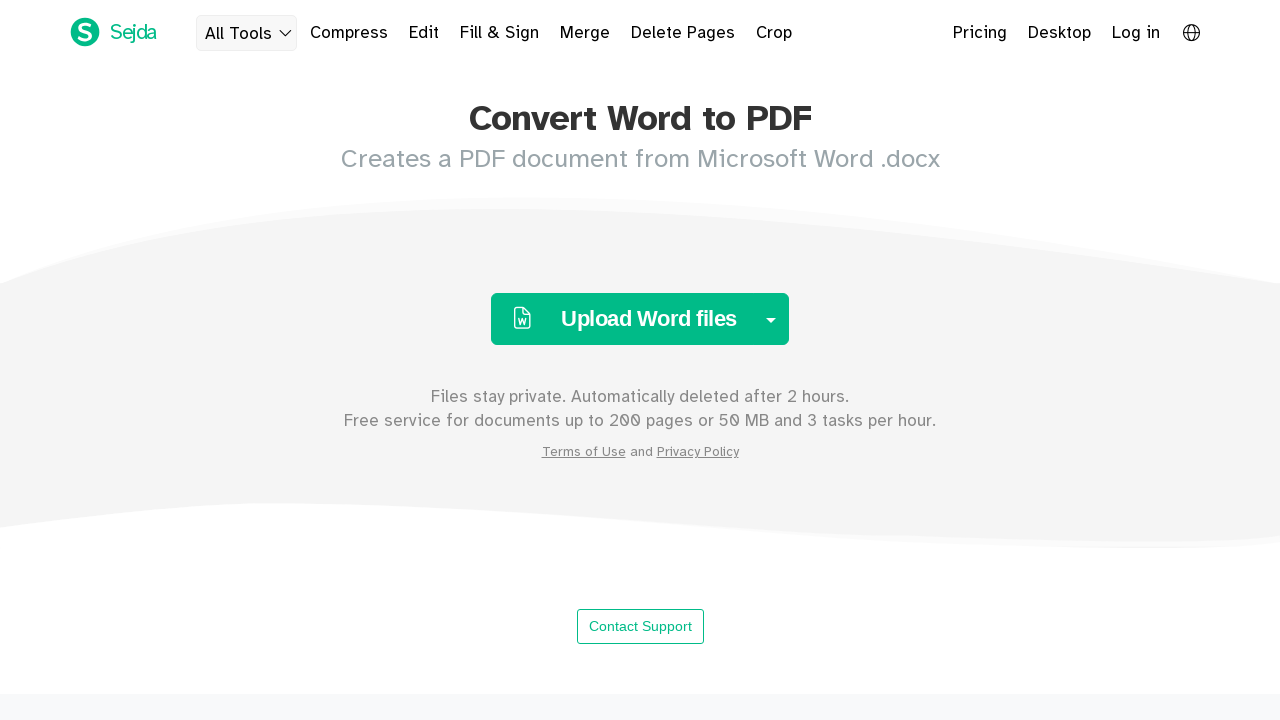

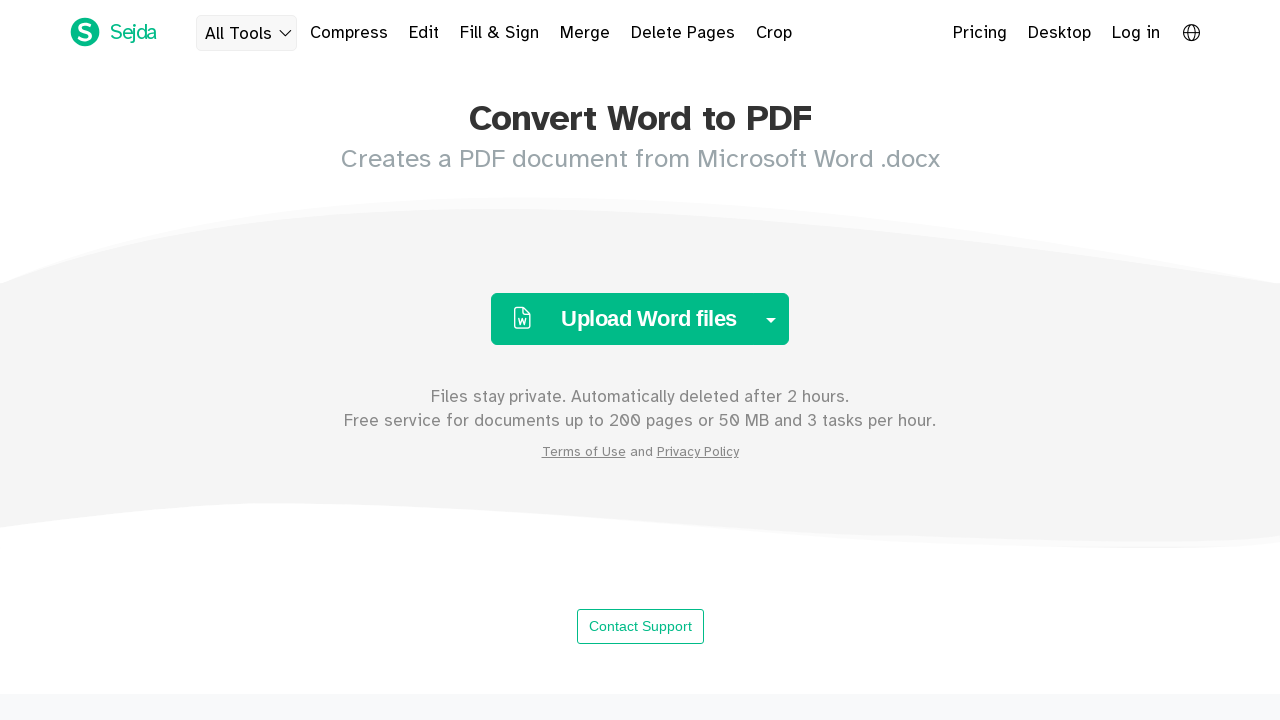